Tests a dynamic table by clicking the Table Data button, entering JSON data into a text box, clicking refresh, and verifying the table loads with the data.

Starting URL: https://testpages.herokuapp.com/styled/tag/dynamic-table.html

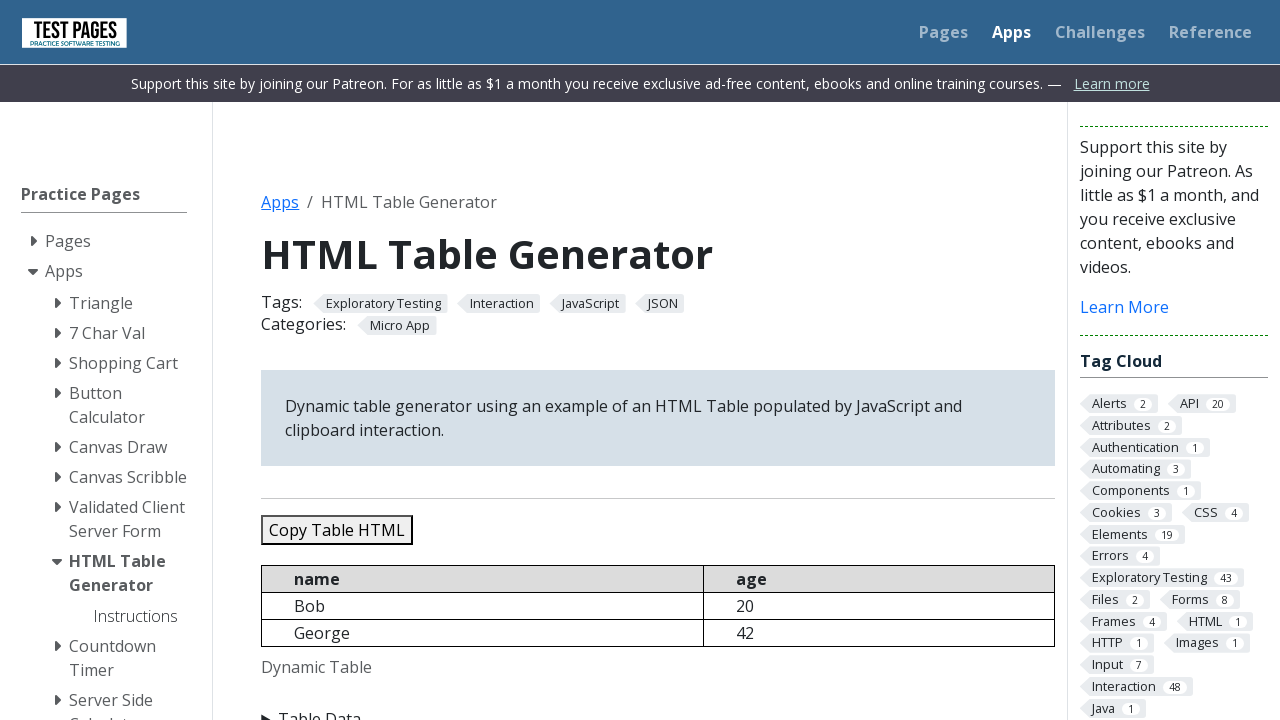

Clicked Table Data button to expand section at (658, 708) on xpath=//summary[text()='Table Data']
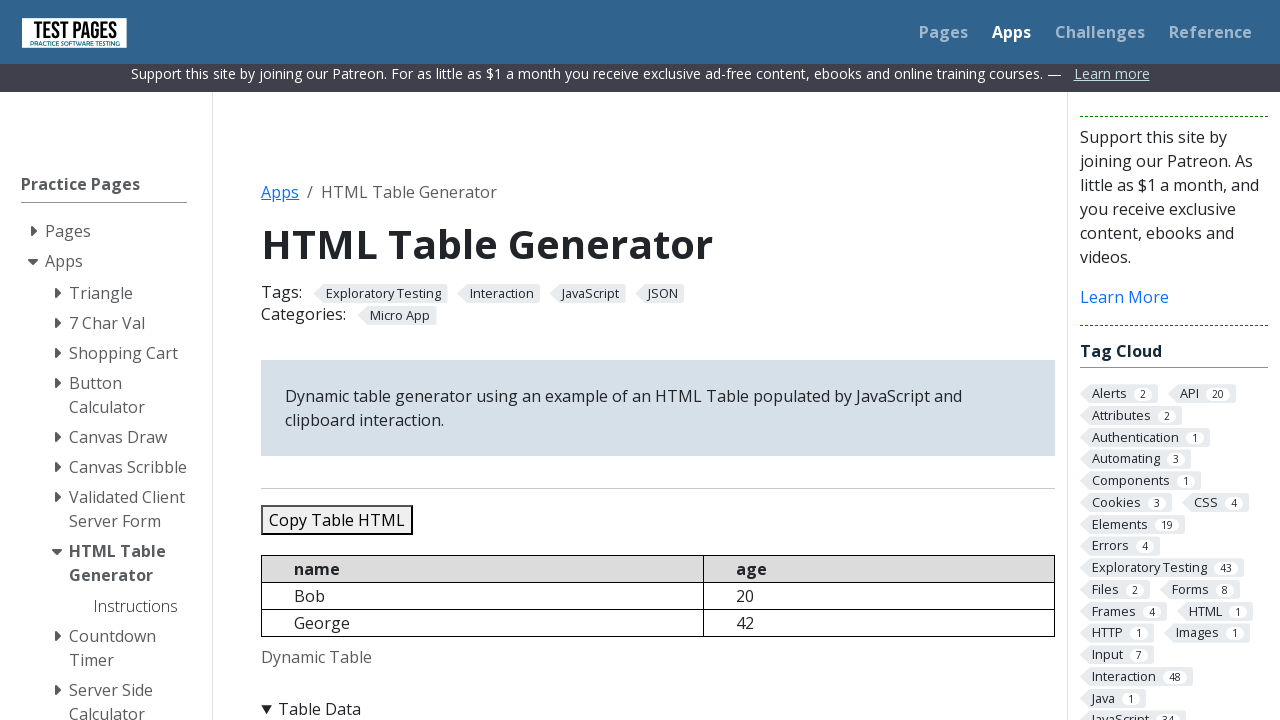

Cleared JSON data textbox on #jsondata
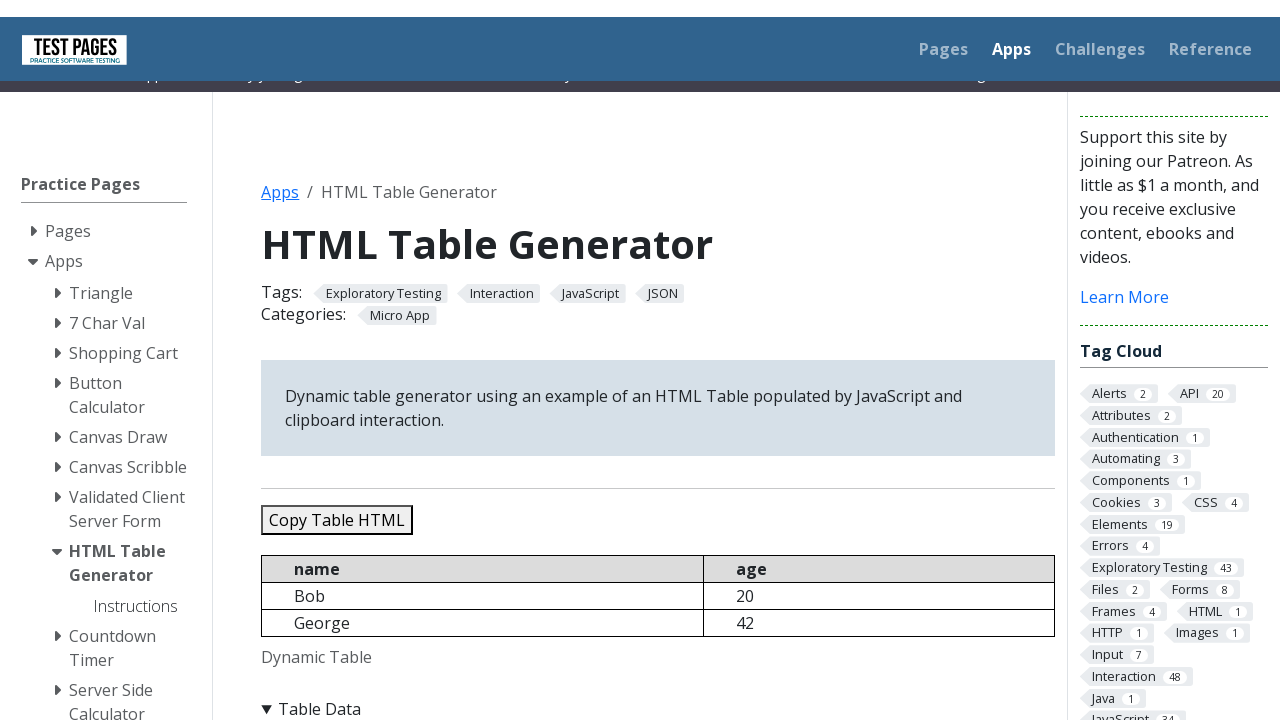

Entered sample JSON data with 5 records into textbox on #jsondata
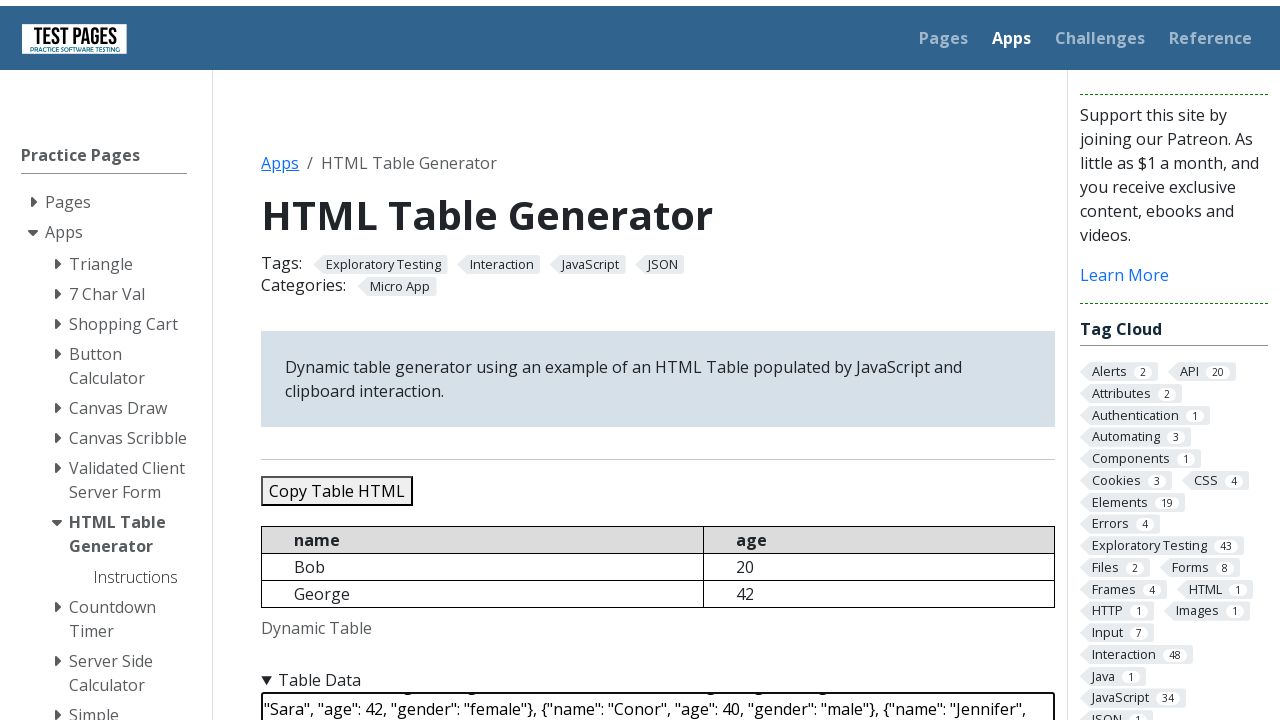

Clicked Refresh Table button at (359, 360) on #refreshtable
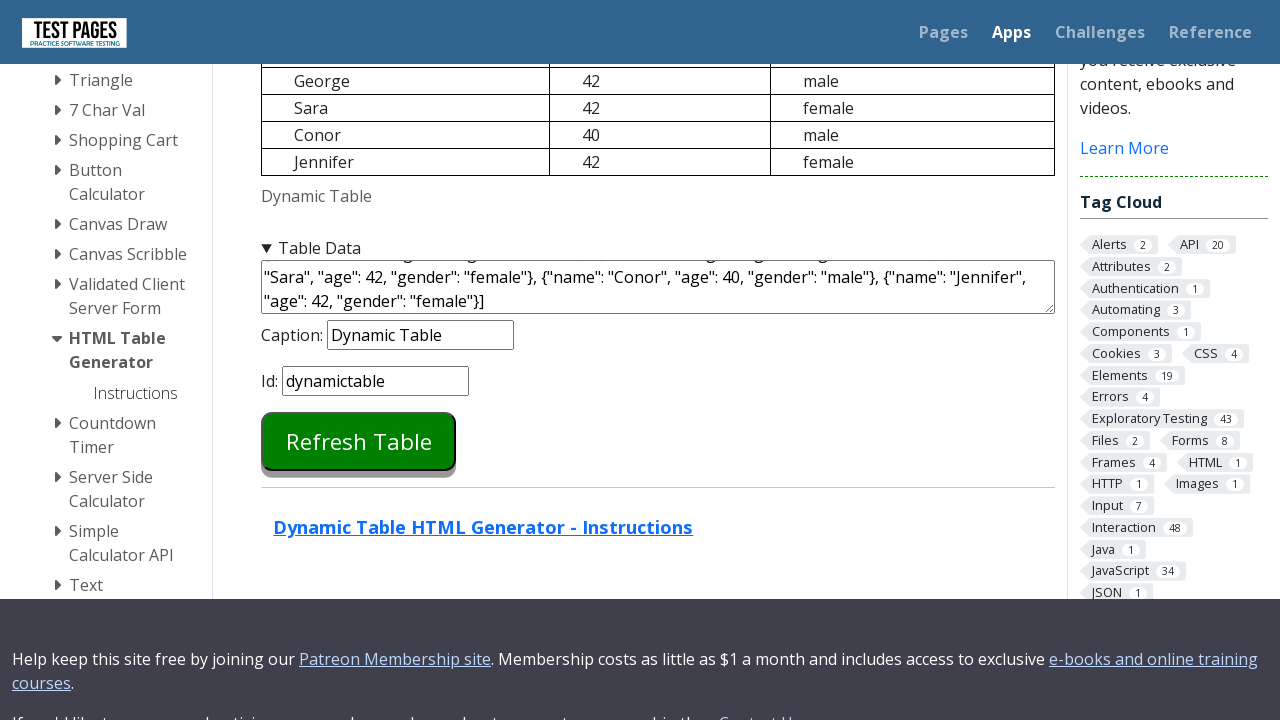

Dynamic table element loaded
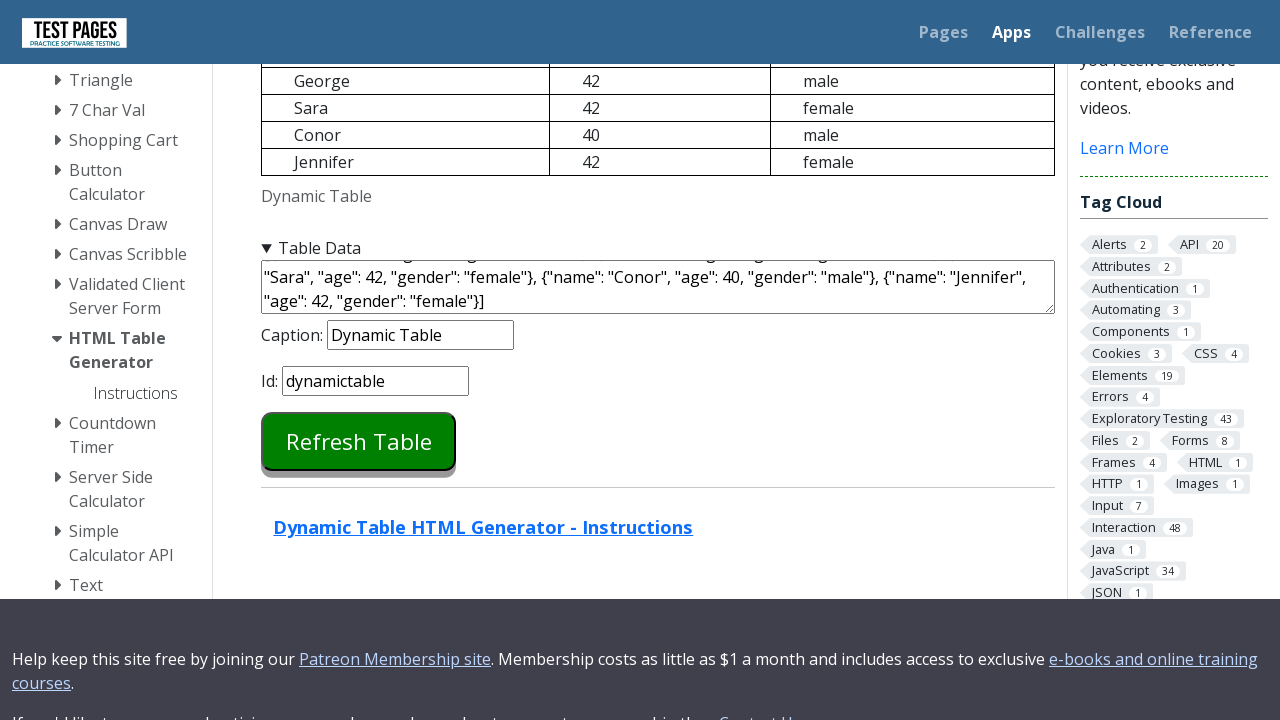

Table rows populated with data
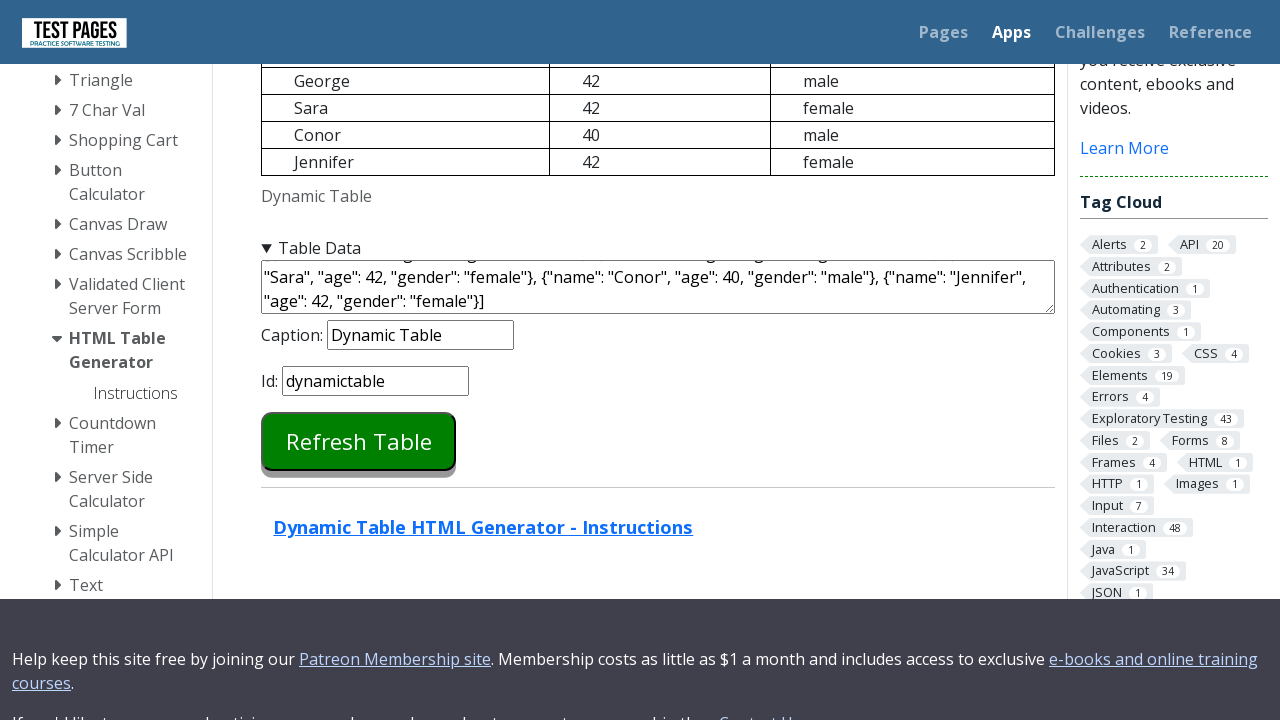

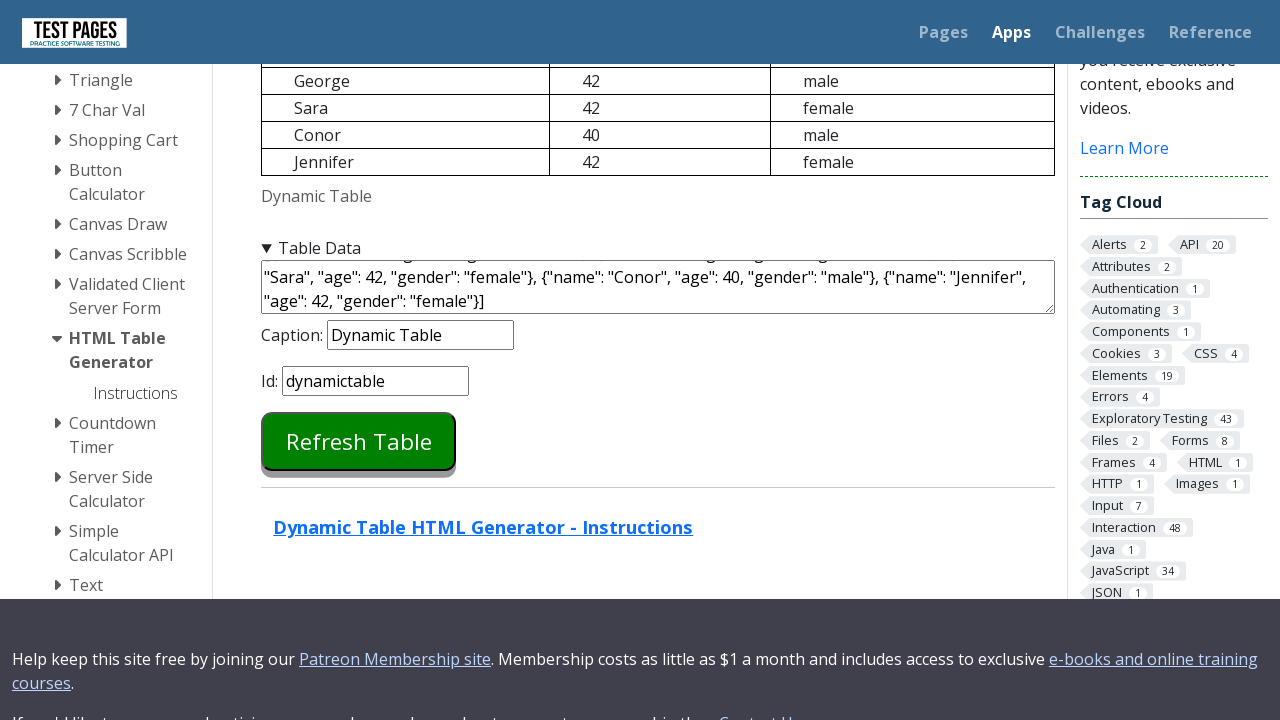